Navigates to a login practice page and retrieves the page title

Starting URL: https://rahulshettyacademy.com/loginpagePractise/

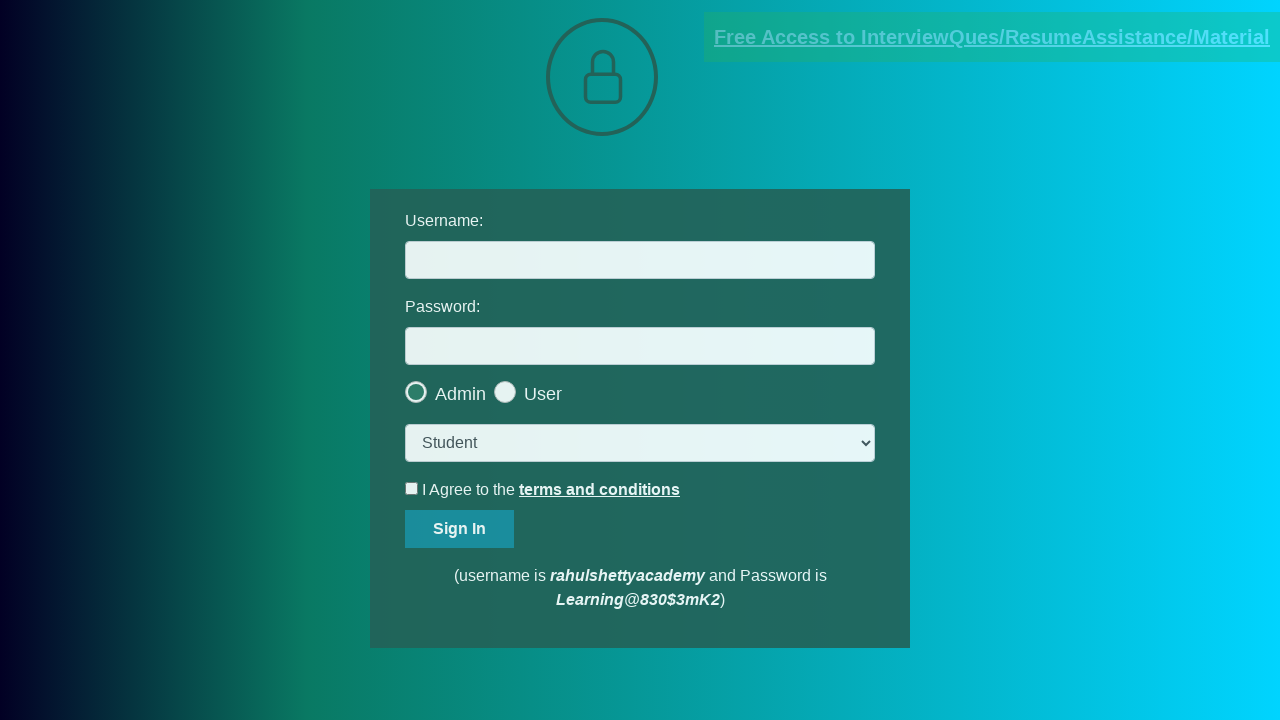

Retrieved page title from login practice page
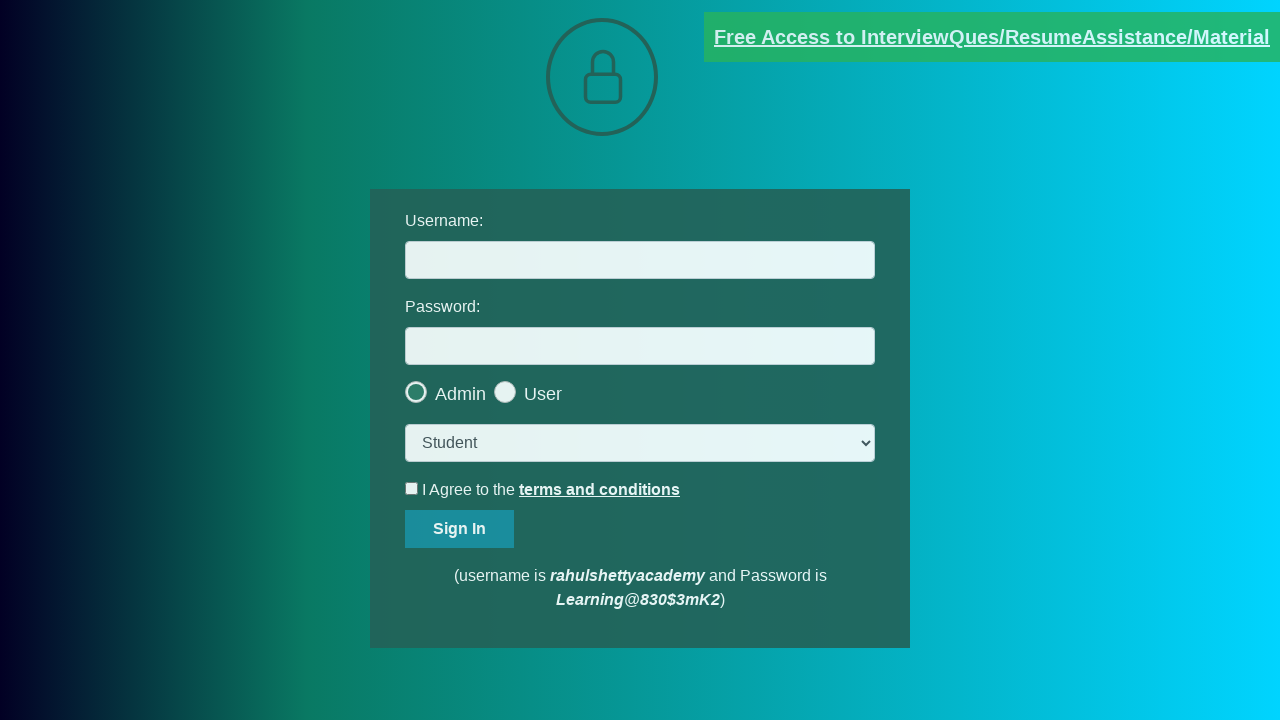

Logged page title to console
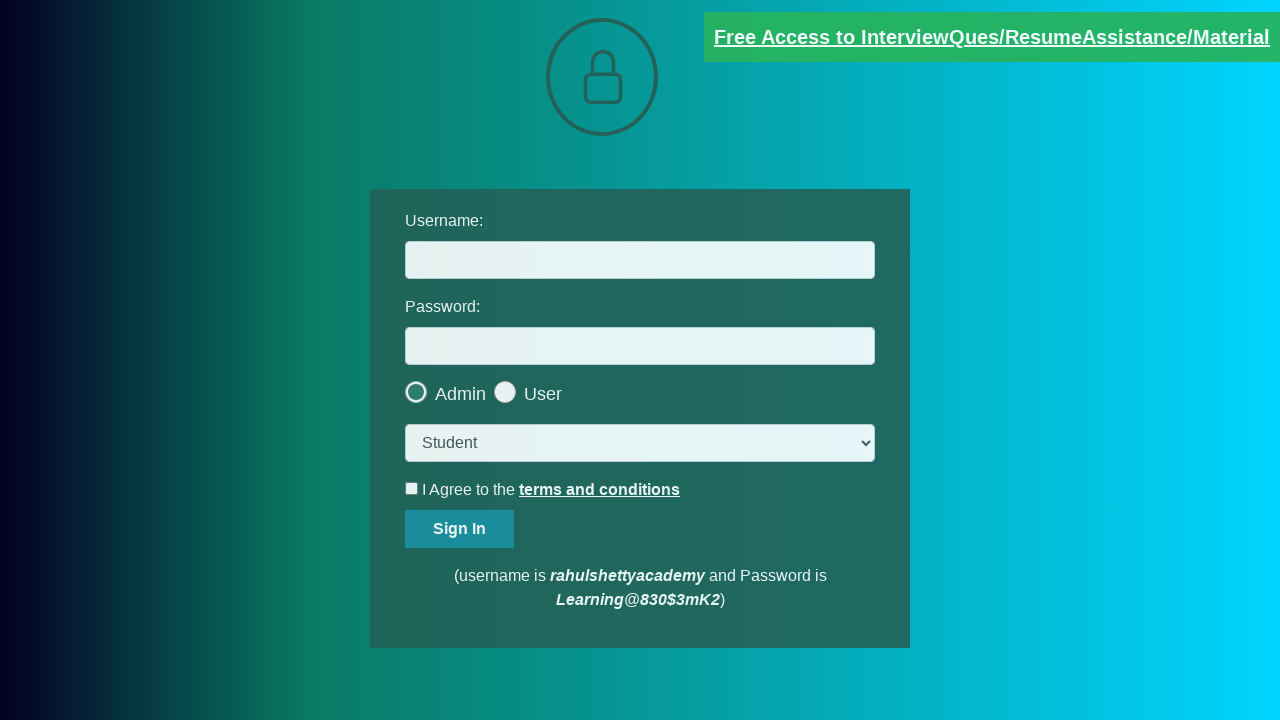

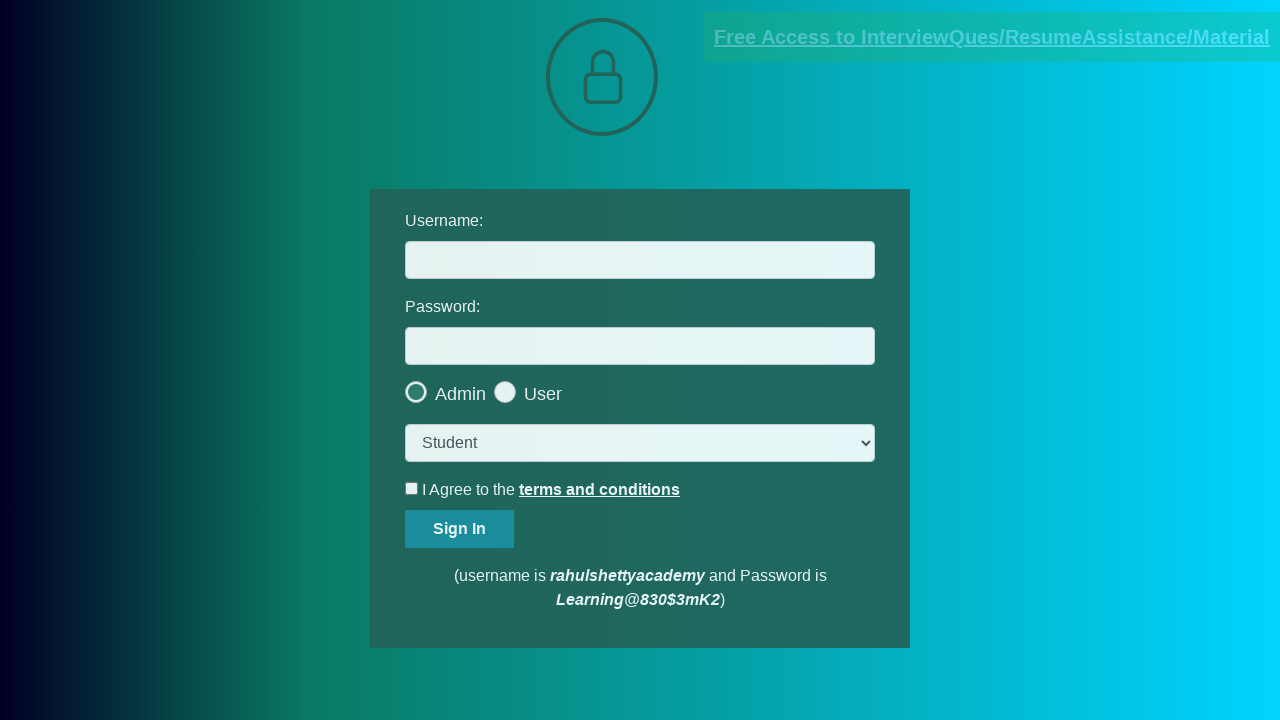